Tests e-commerce cart functionality by adding specific vegetables to cart, applying a promo code, and proceeding to place order

Starting URL: https://rahulshettyacademy.com/seleniumPractise/#/

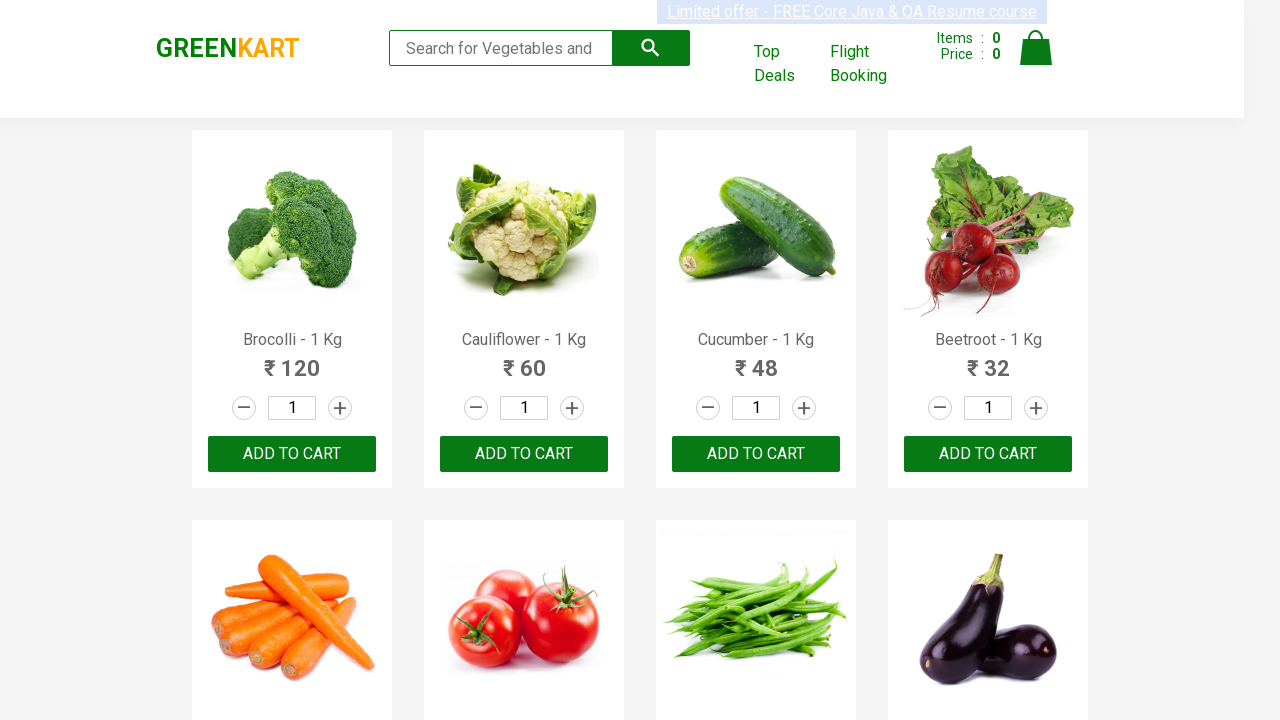

Waited 3 seconds for page to load
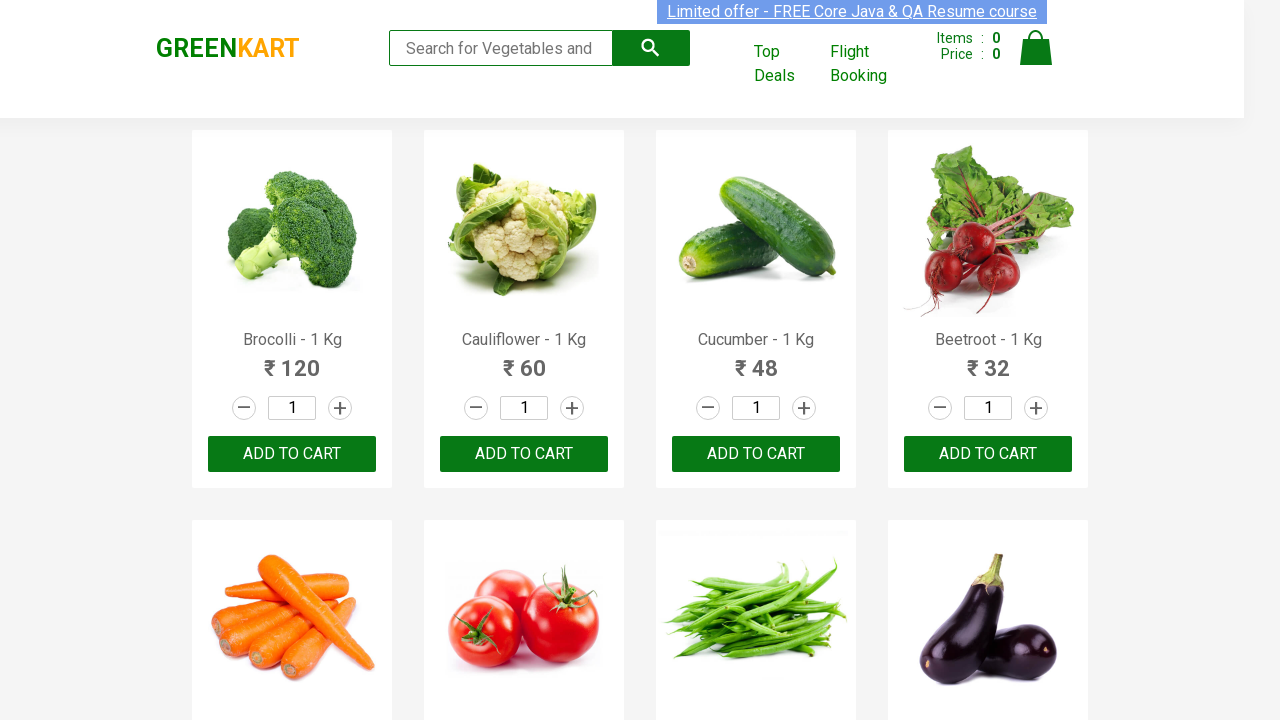

Located all product elements on page
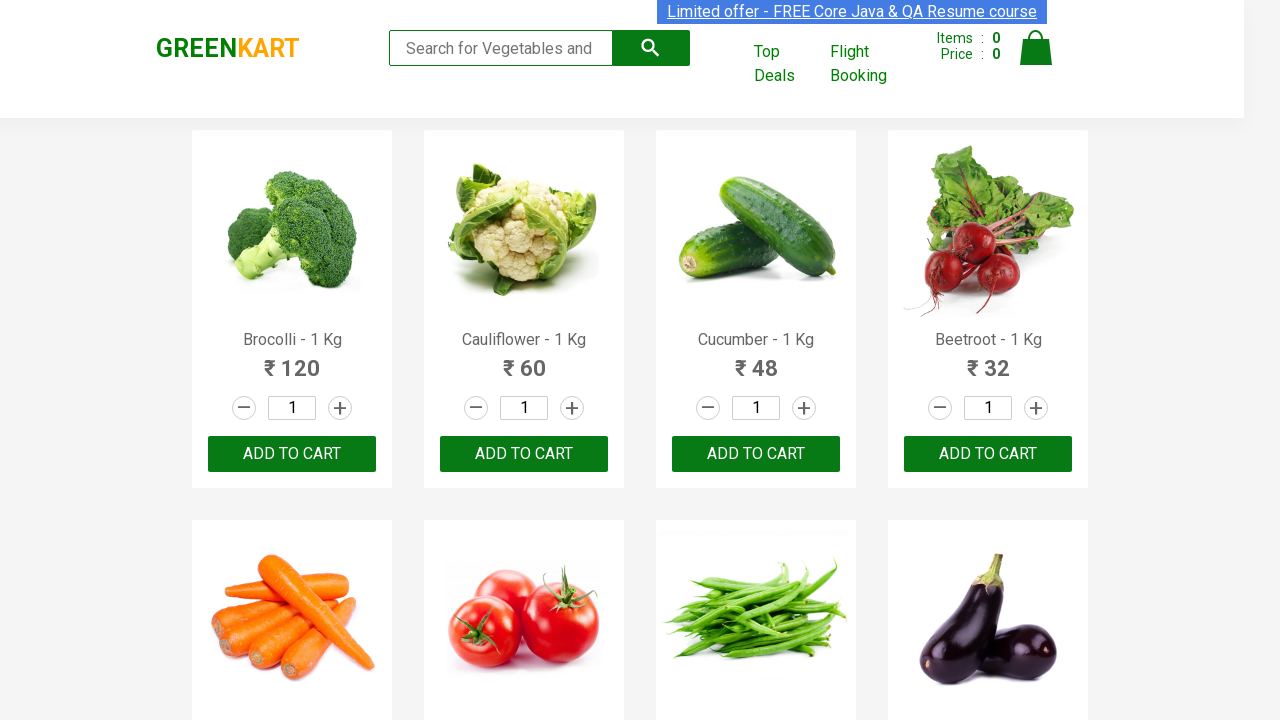

Added Brocolli to cart at (292, 454) on div[class='product-action'] >> nth=0
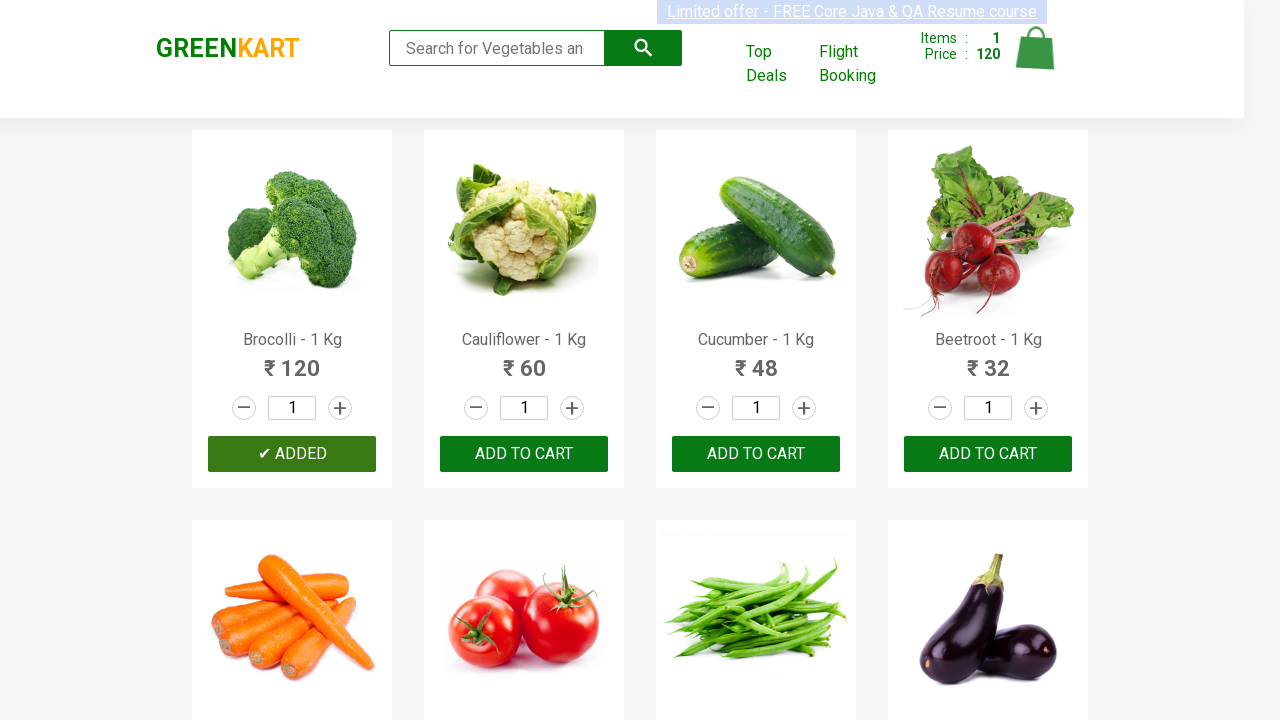

Added Cucumber to cart at (756, 454) on div[class='product-action'] >> nth=2
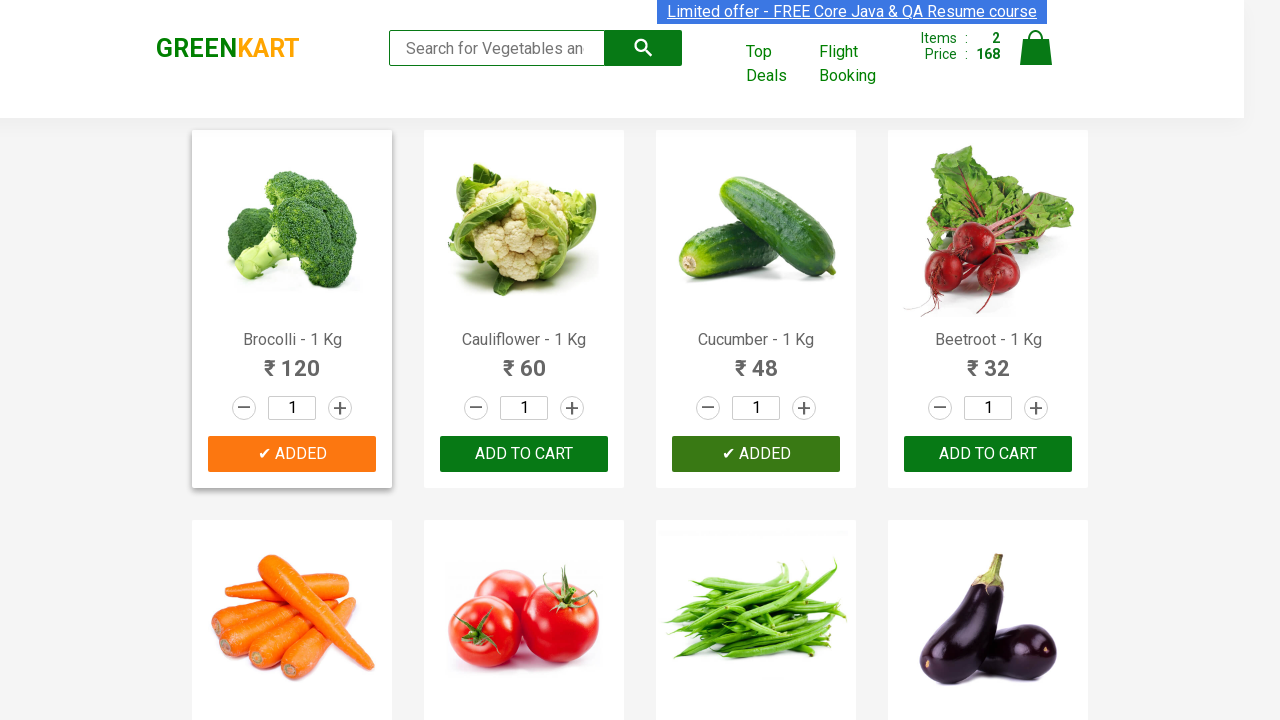

Added Beetroot to cart at (988, 454) on div[class='product-action'] >> nth=3
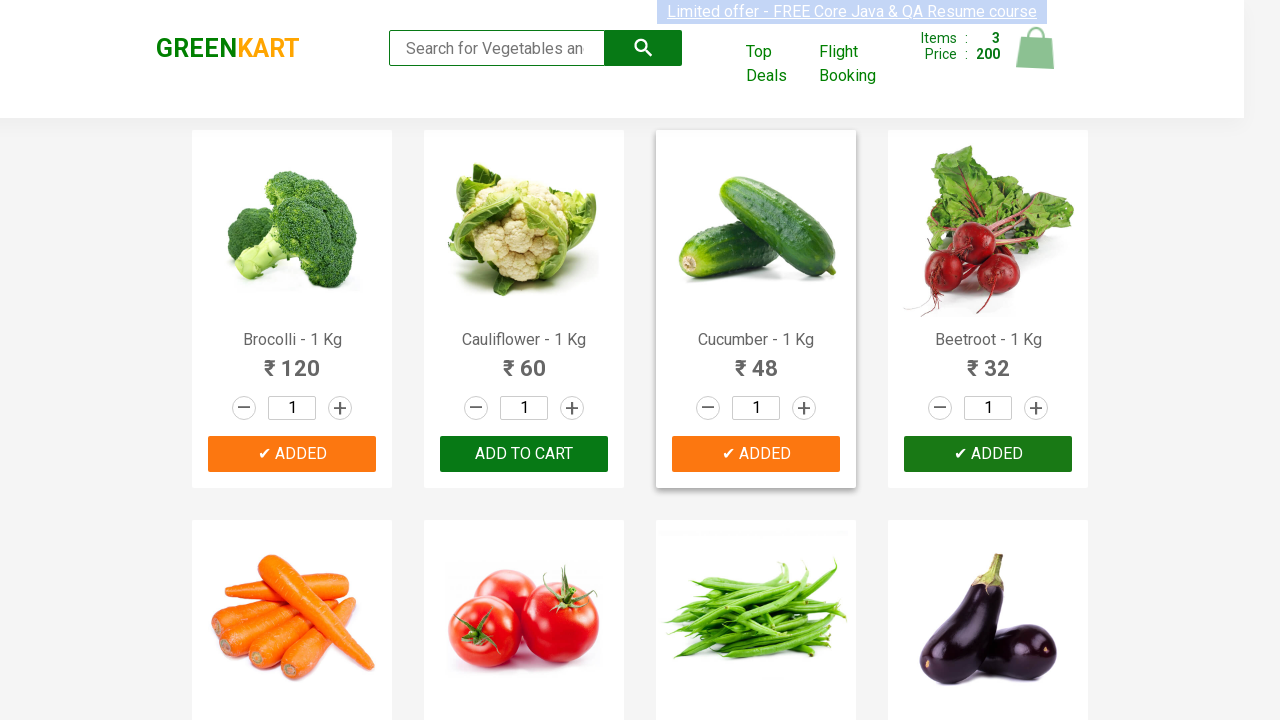

Added Carrot to cart at (292, 360) on div[class='product-action'] >> nth=4
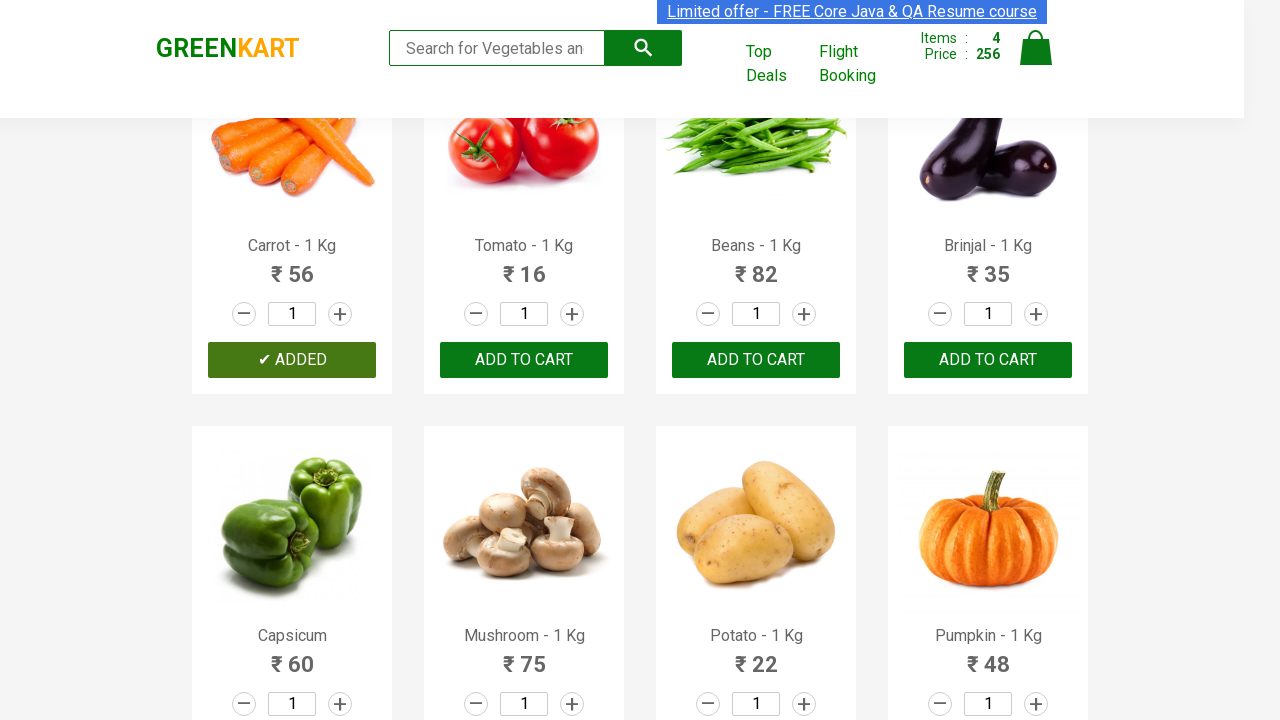

Added Pista to cart at (756, 360) on div[class='product-action'] >> nth=26
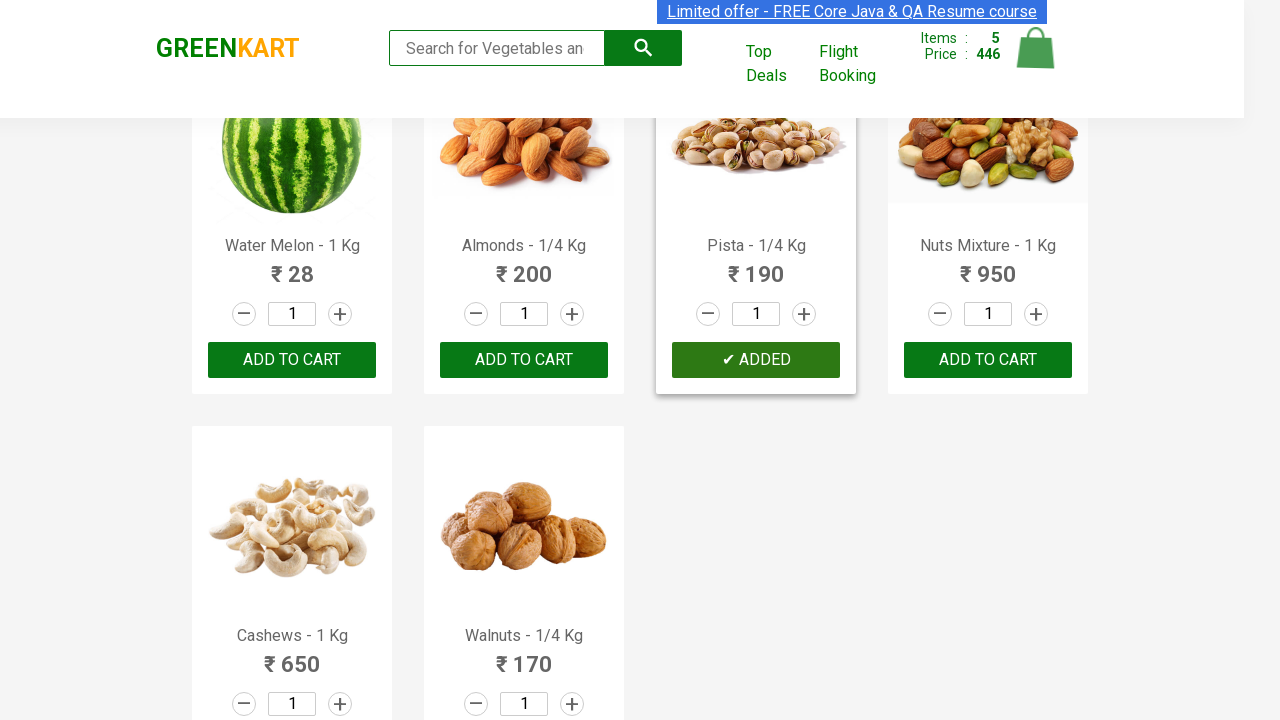

Clicked cart icon at (1036, 48) on img[alt='Cart']
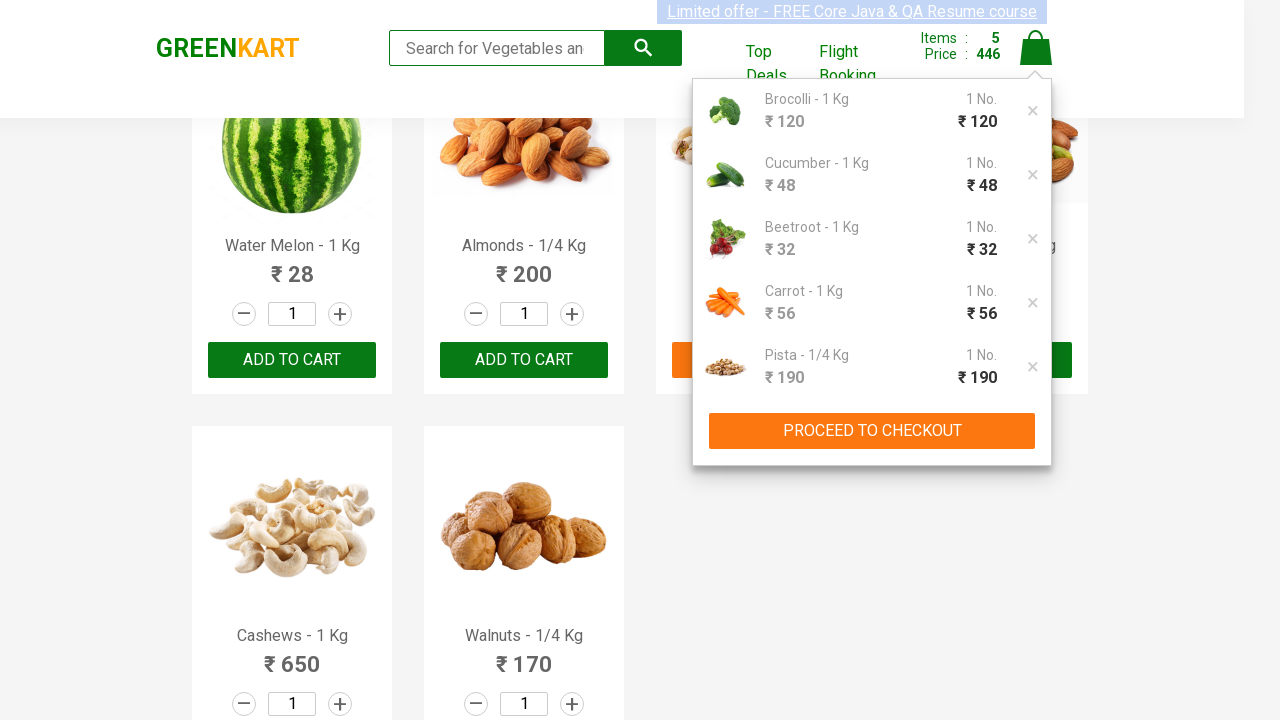

Clicked PROCEED TO CHECKOUT button at (872, 431) on xpath=//button[contains(text(),'PROCEED TO CHECKOUT')]
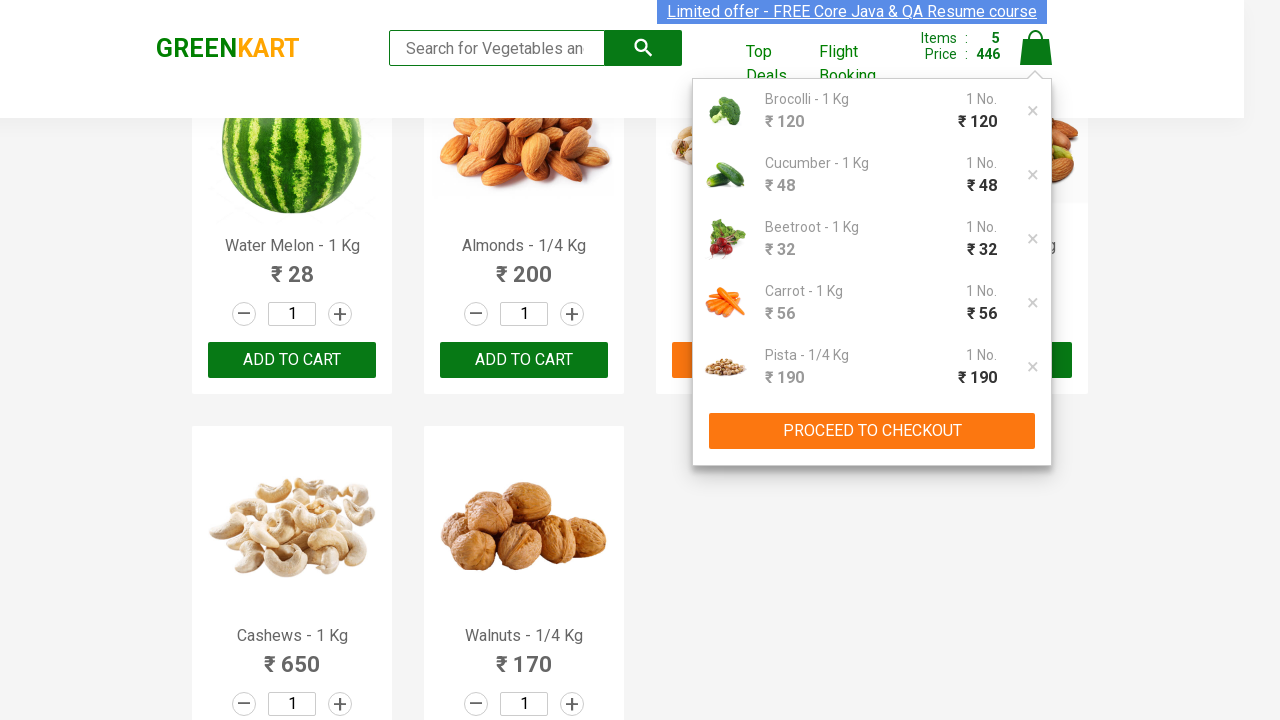

Promo code input field appeared
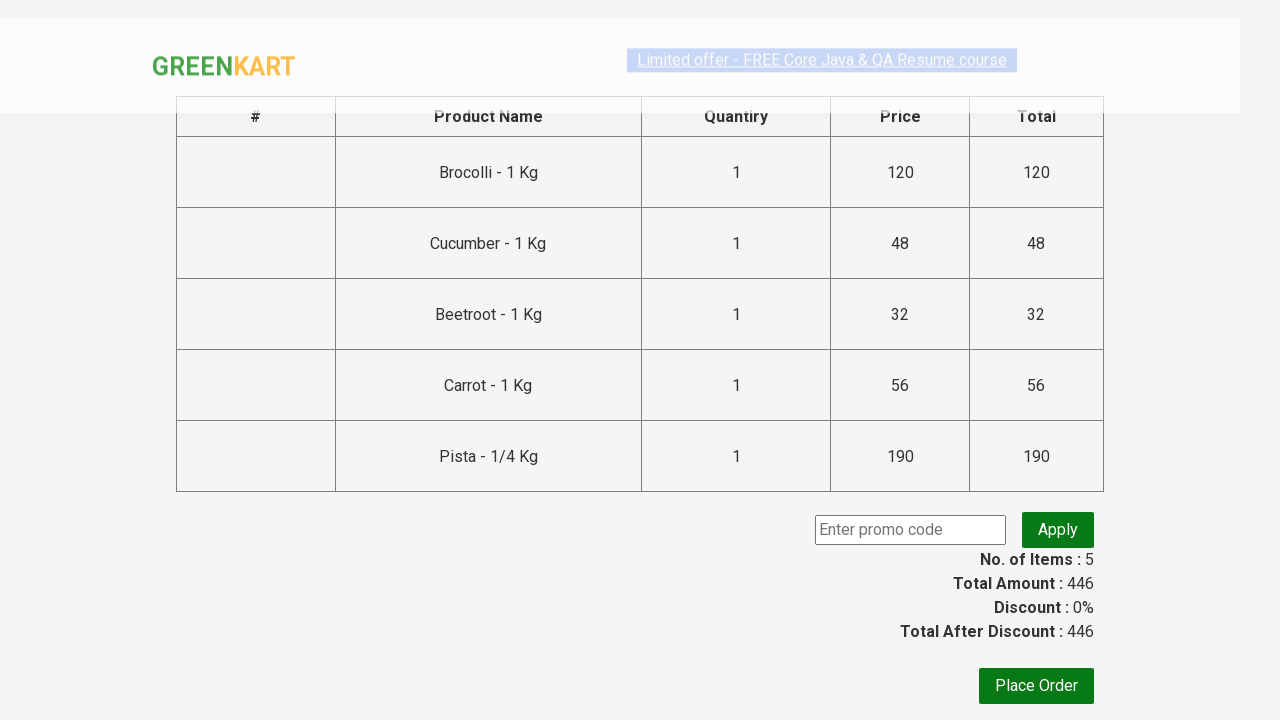

Entered promo code 'rahulshettyacademy' on input[placeholder='Enter promo code']
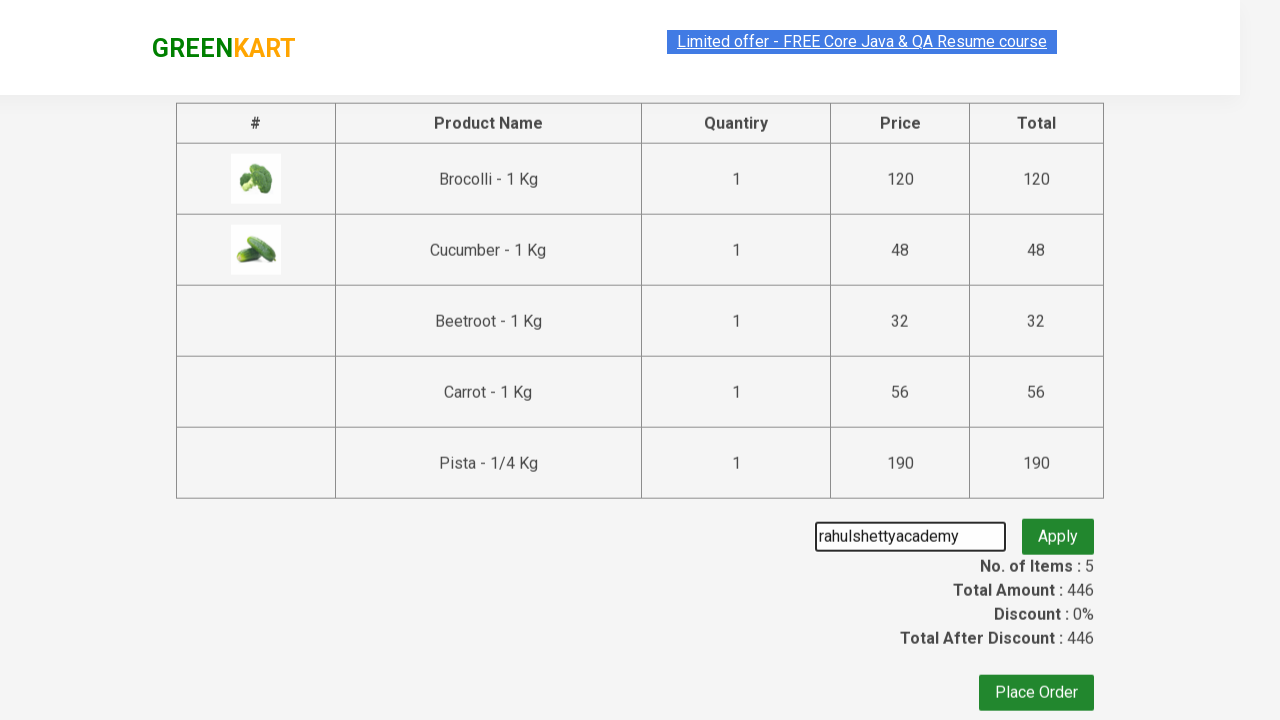

Clicked apply promo button at (1058, 530) on button[class='promoBtn']
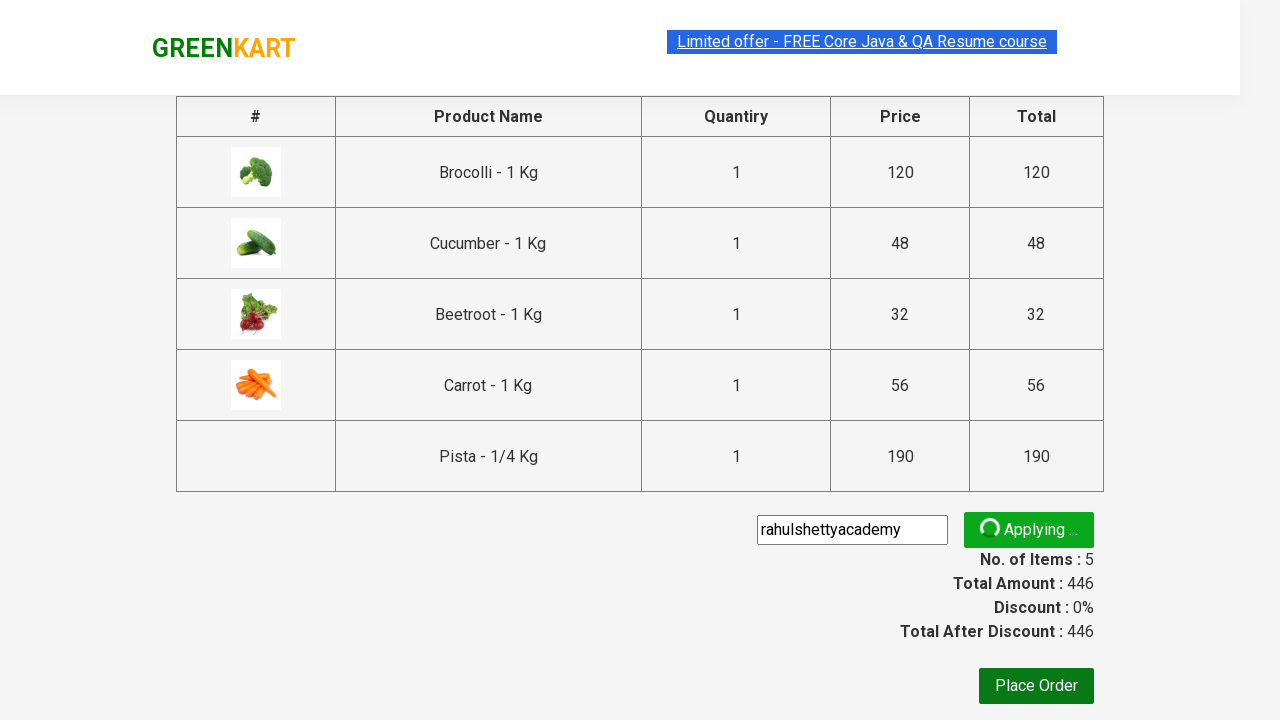

Promo code was applied successfully
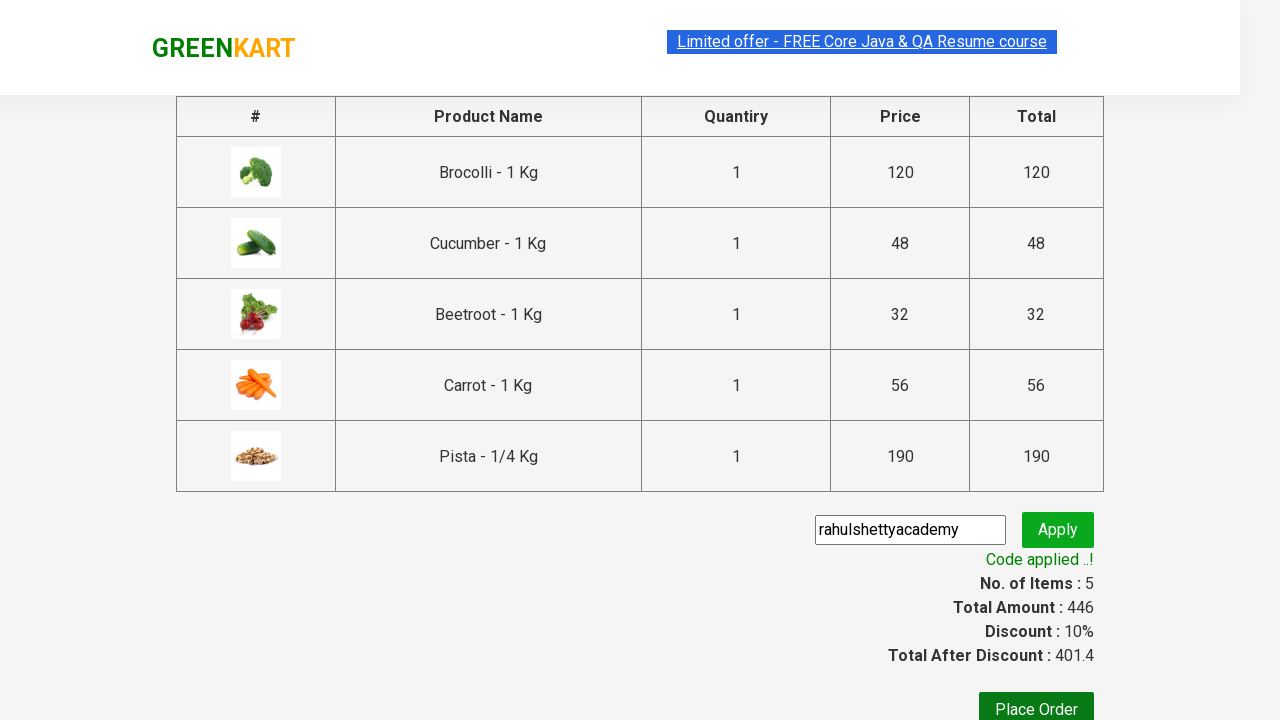

Clicked Place Order button at (1036, 702) on xpath=//button[contains(text(),'Place Order')]
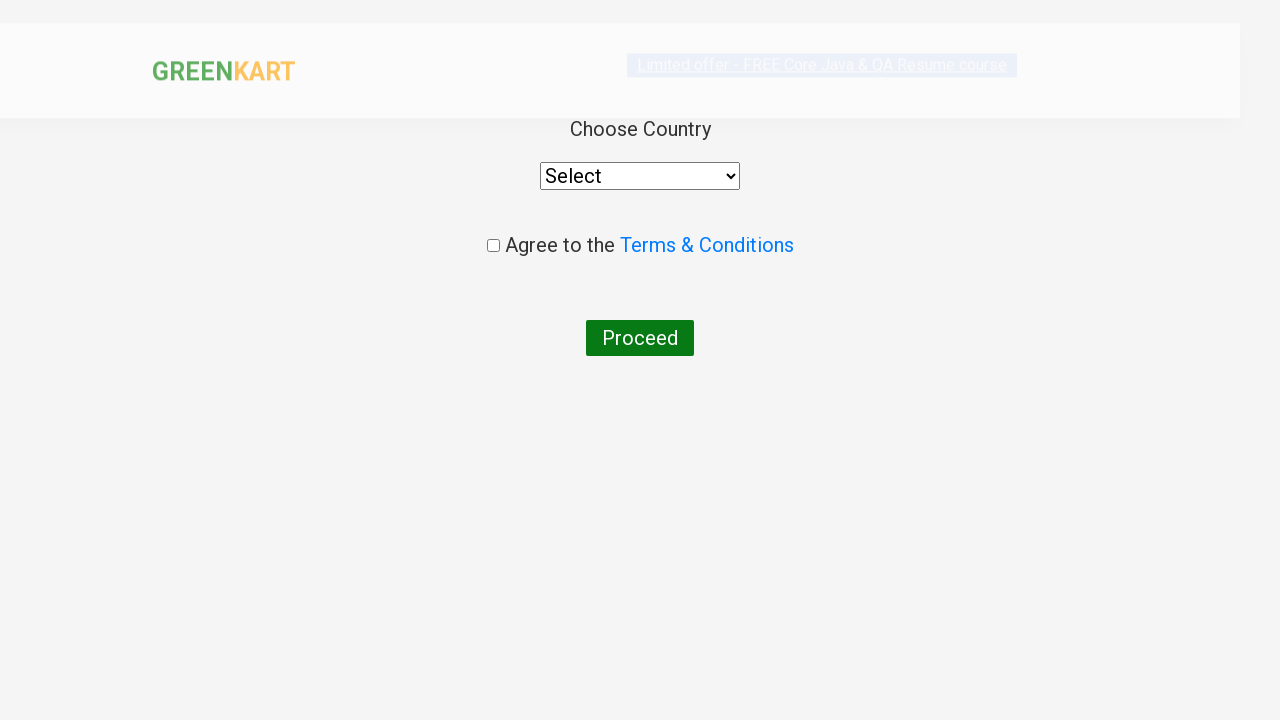

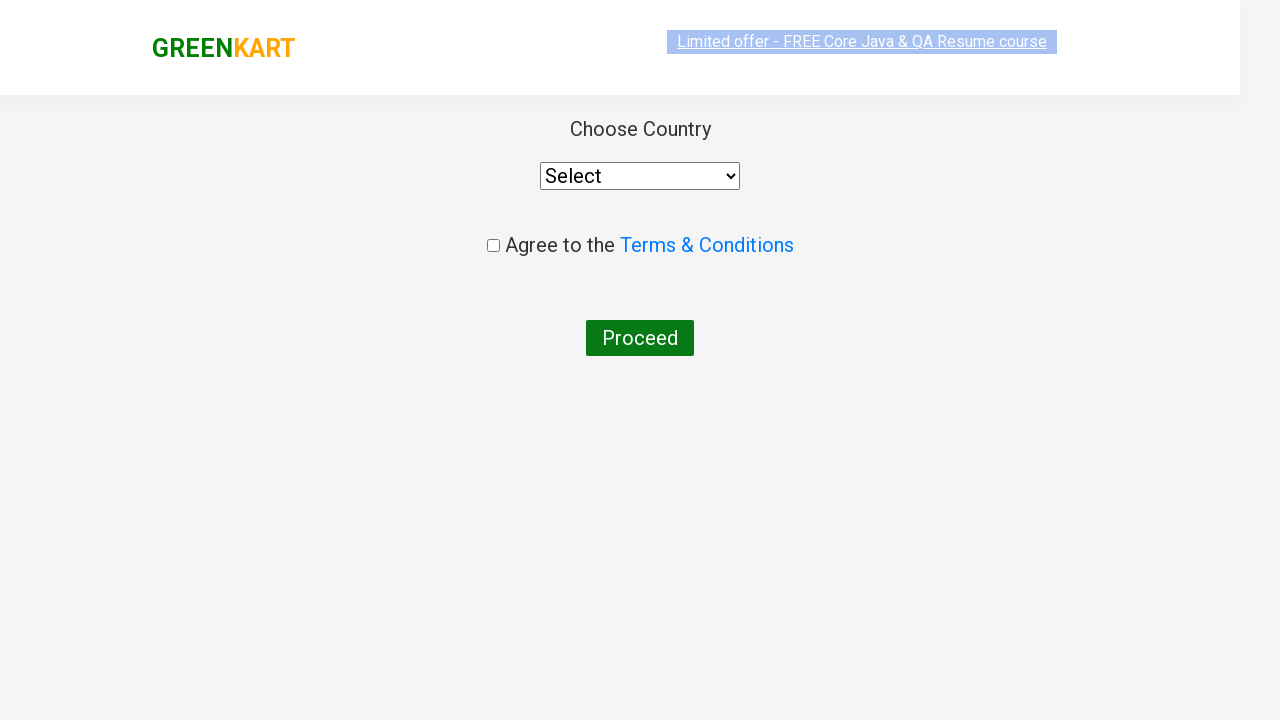